Tests searching with invalid dates where check-out is before check-in

Starting URL: https://www.booking.com/index.html

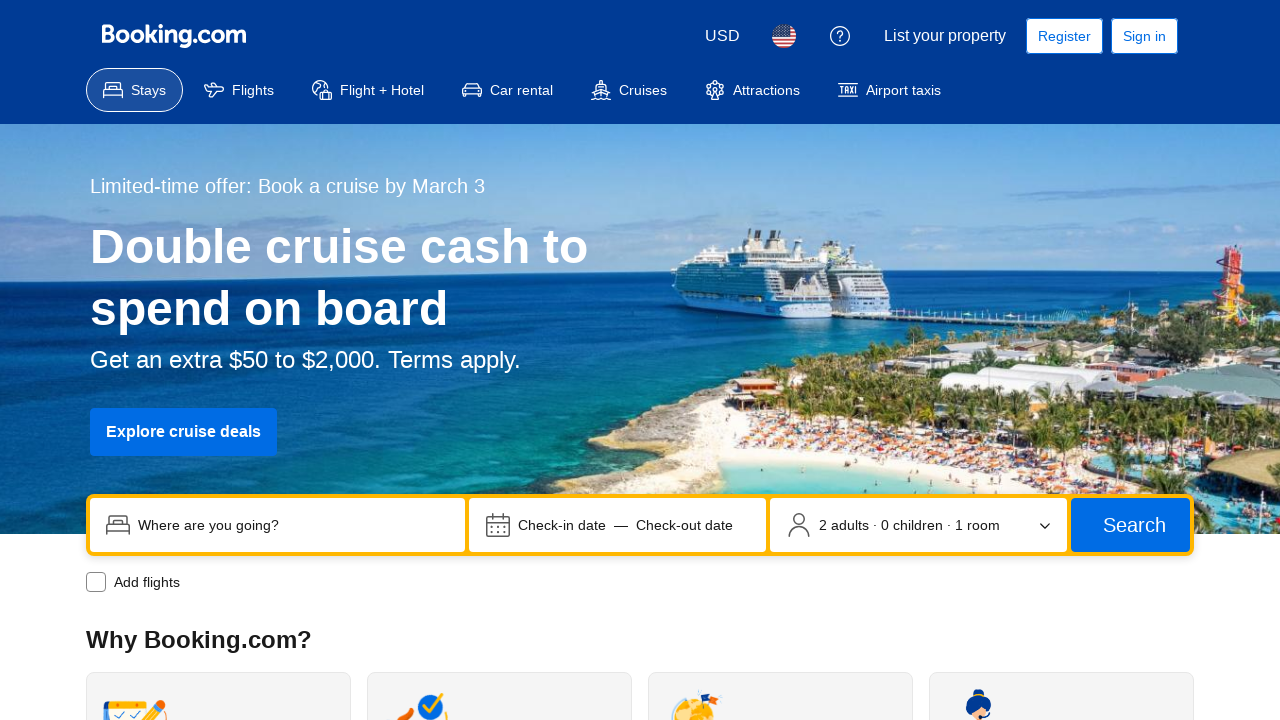

Filled destination search box with 'London' on //input[@placeholder="Where are you going?"]
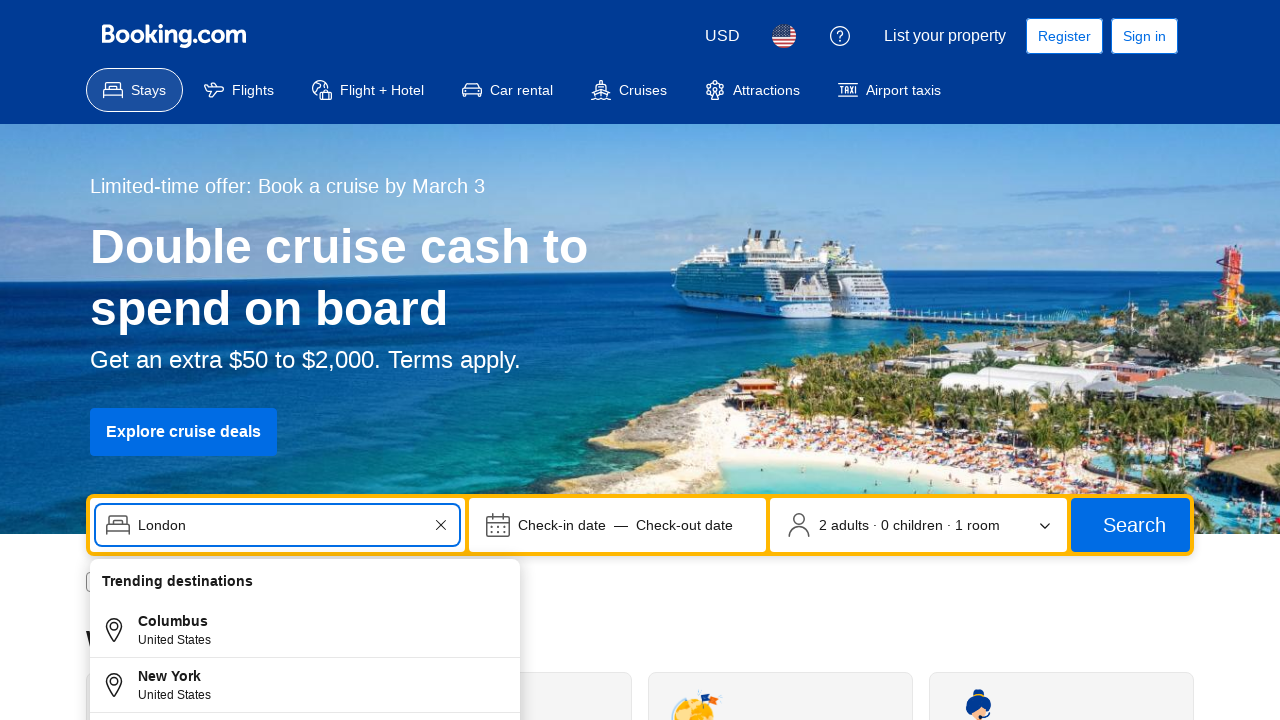

Waited 2 seconds for autocomplete to load
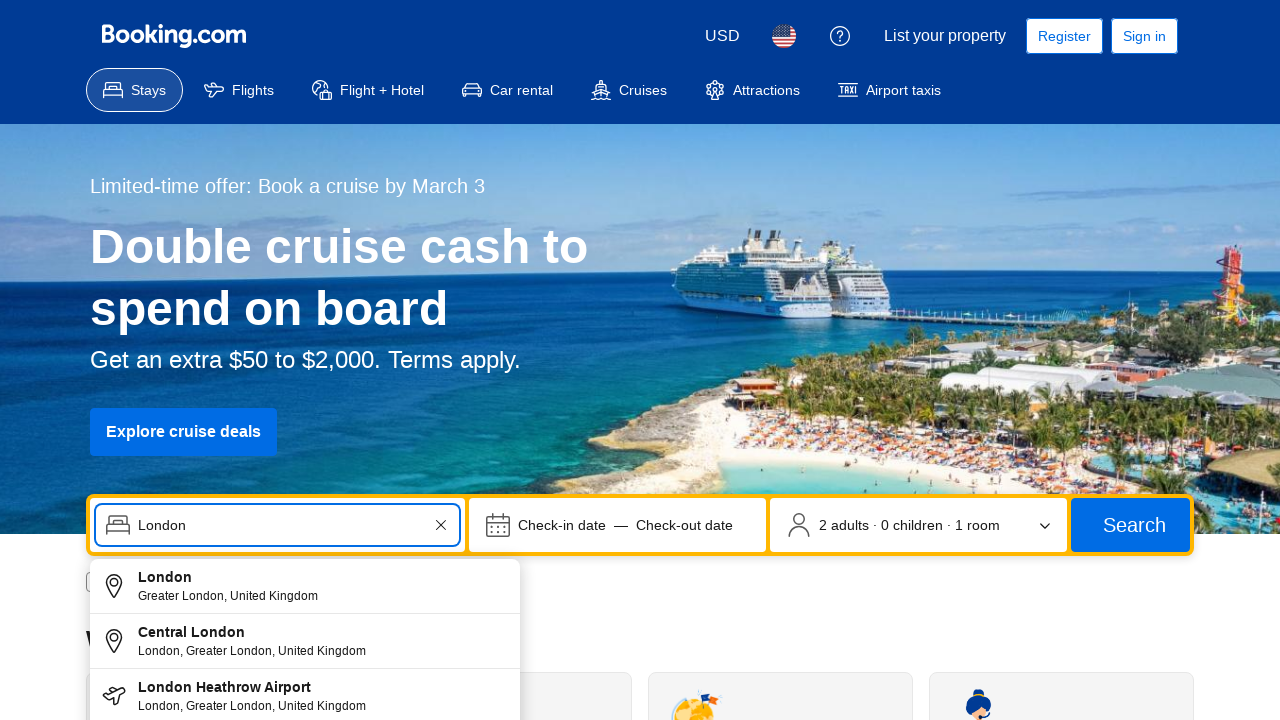

Clicked first autocomplete result for London at (305, 586) on xpath=//div[@data-testid="autocomplete-result"]
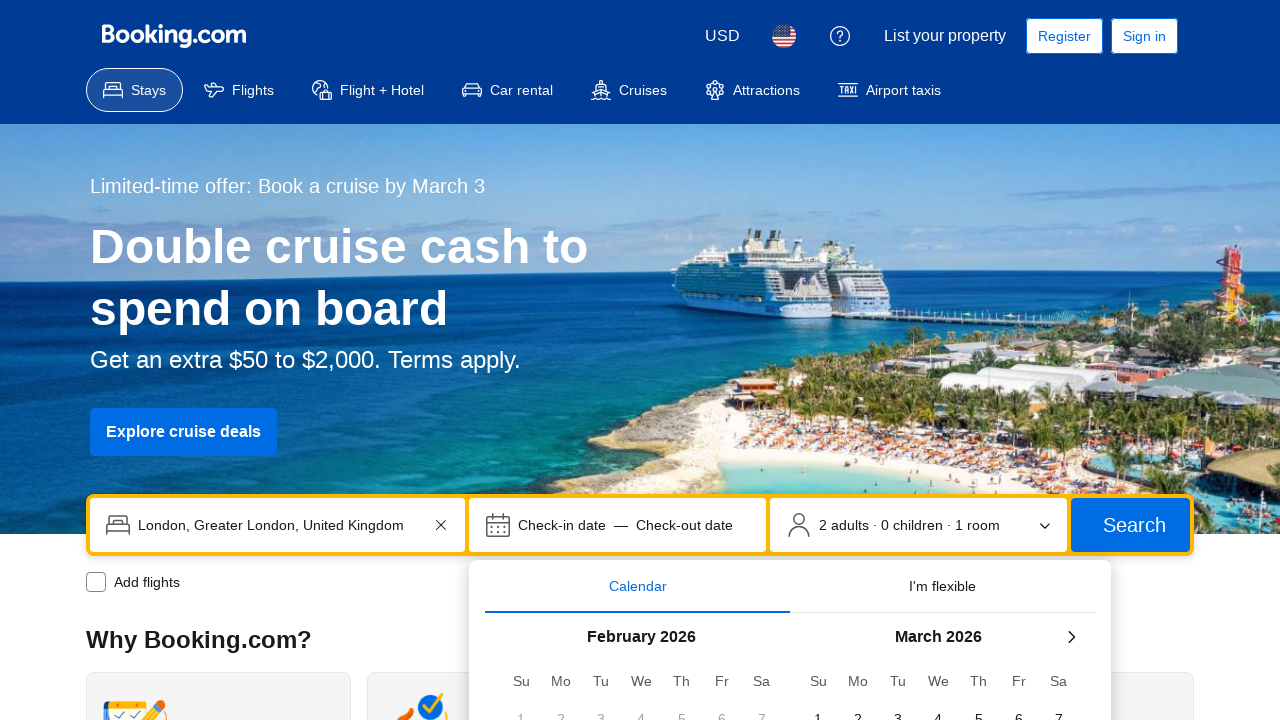

Waited 2 seconds for destination to be selected
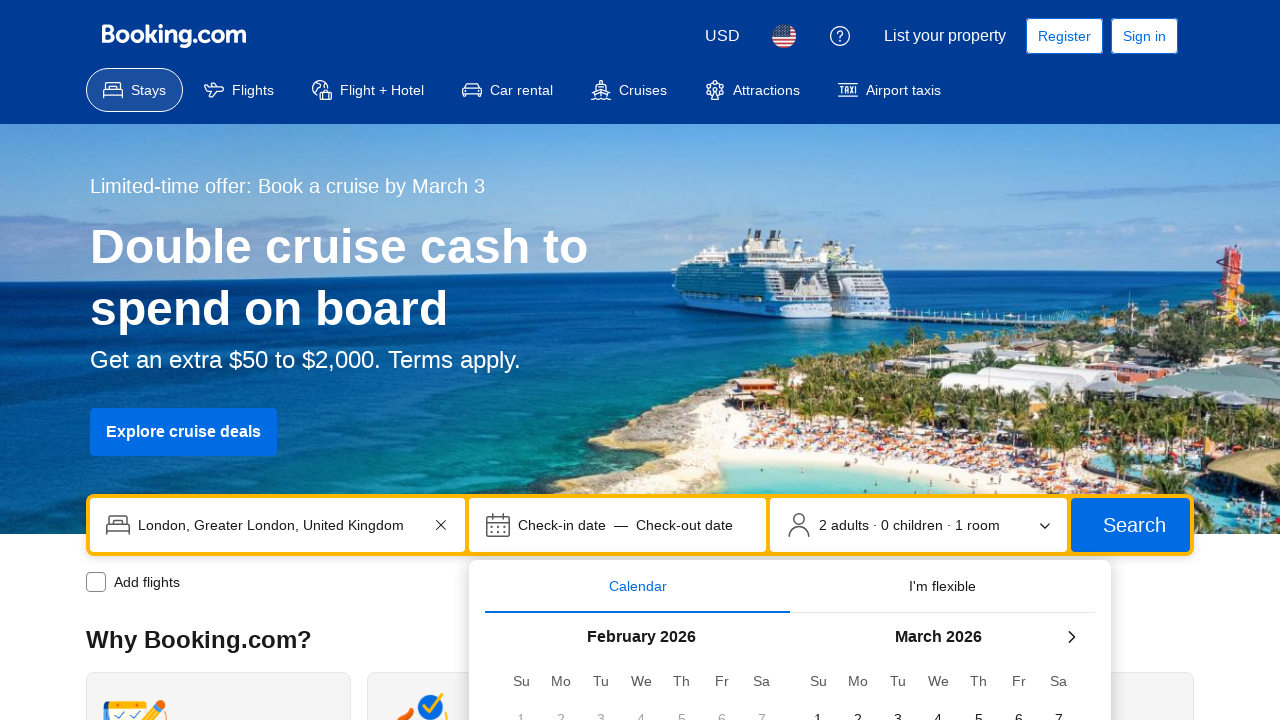

Clicked date picker container to open calendar at (618, 525) on xpath=//button[@data-testid="searchbox-dates-container"]
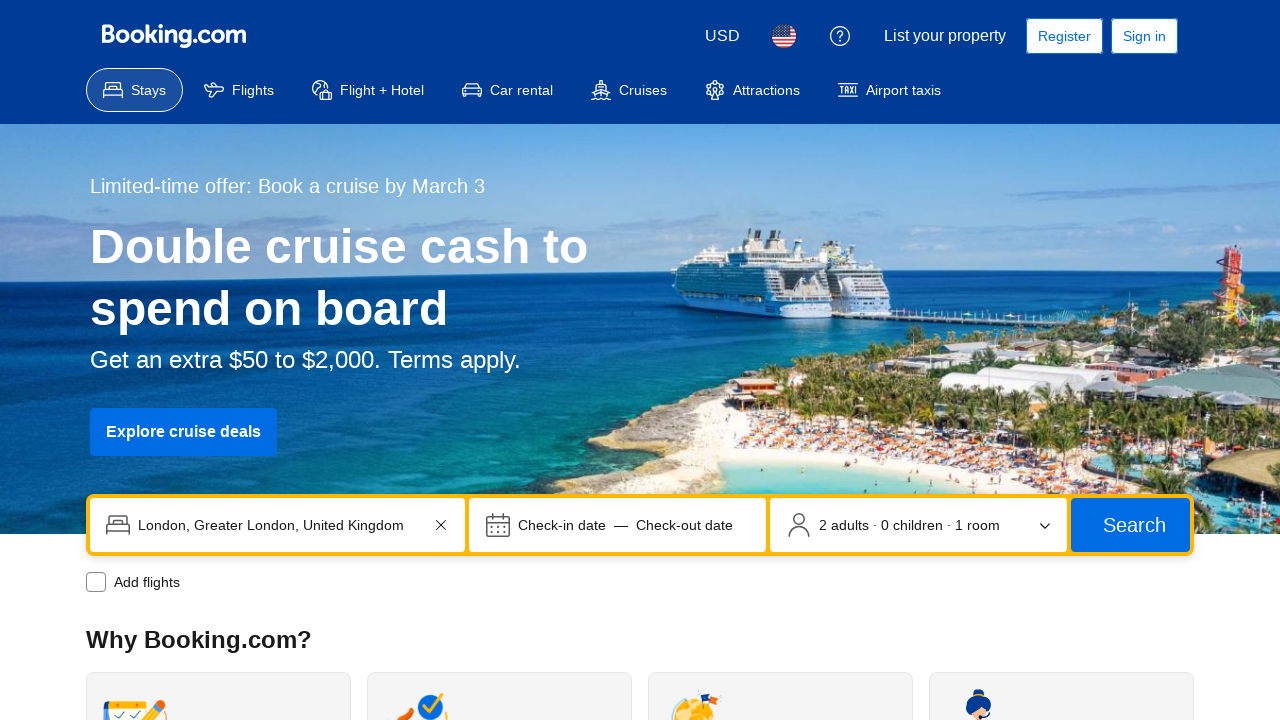

Clicked date picker container again to ensure it's open at (618, 525) on xpath=//button[@data-testid="searchbox-dates-container"]
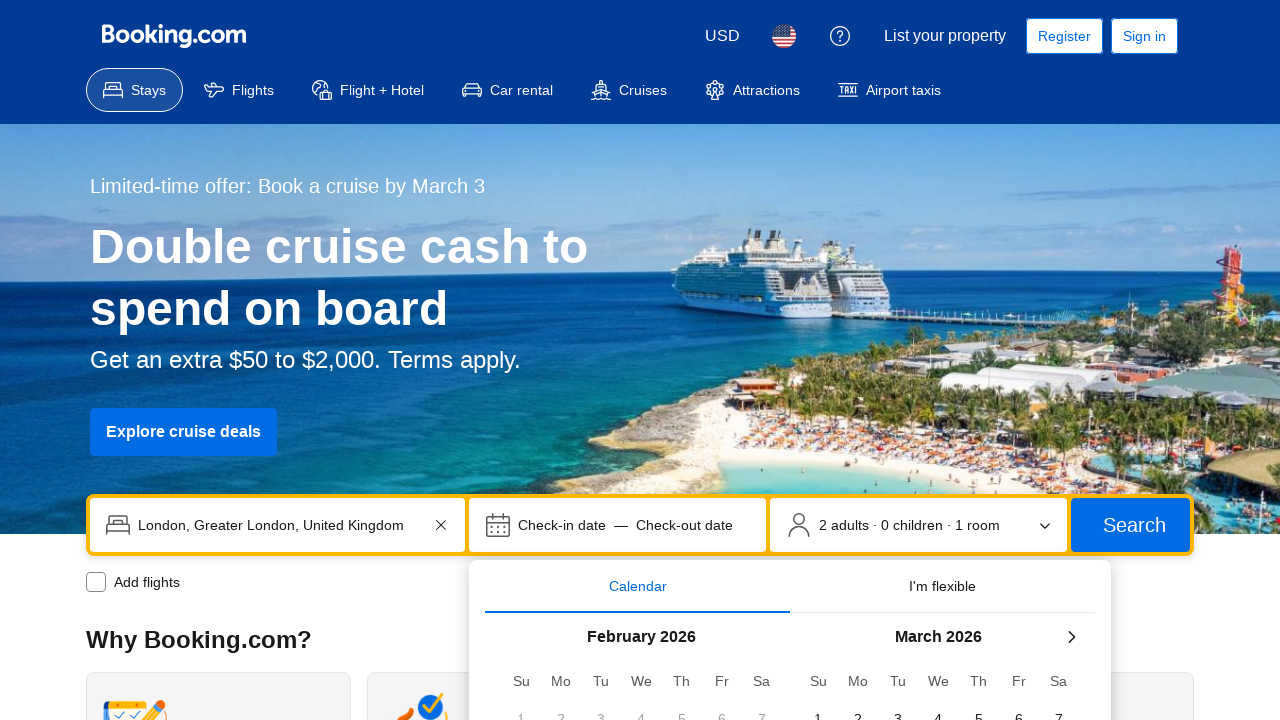

Selected check-in date: 2026-02-26 at (682, 360) on //span[@data-date="2026-02-26"]
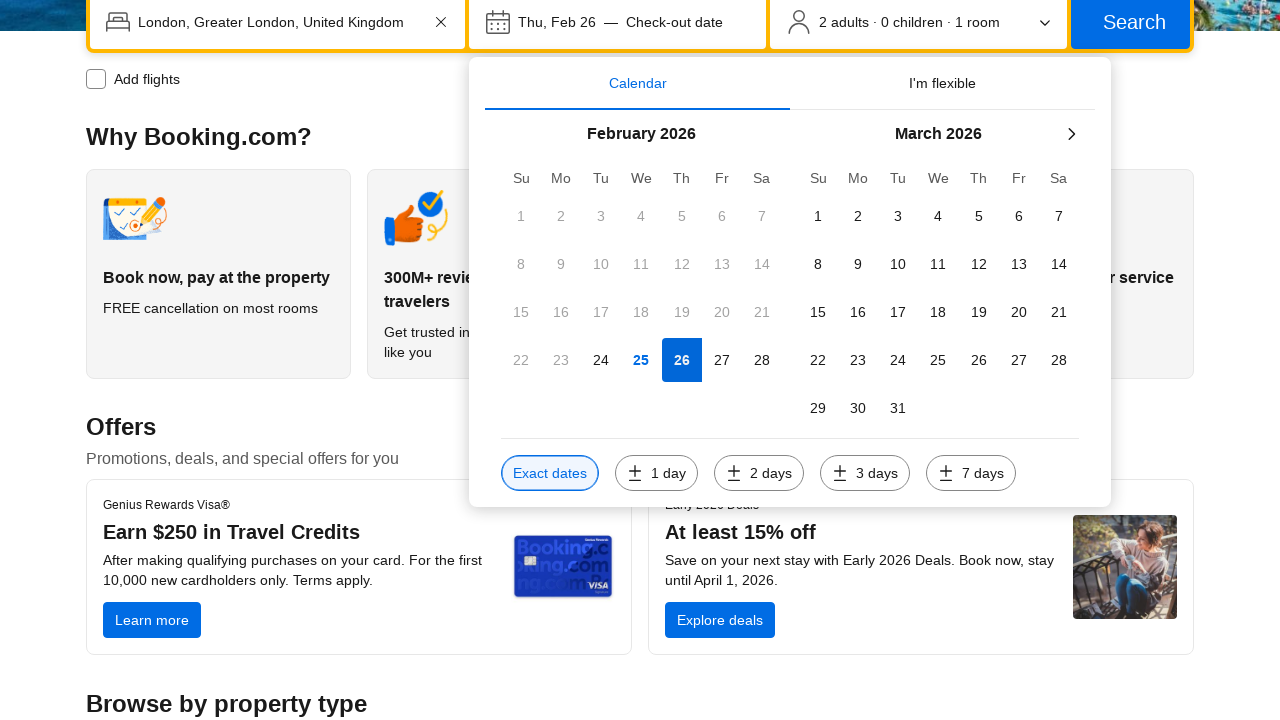

Waited 5 seconds after selecting check-in date
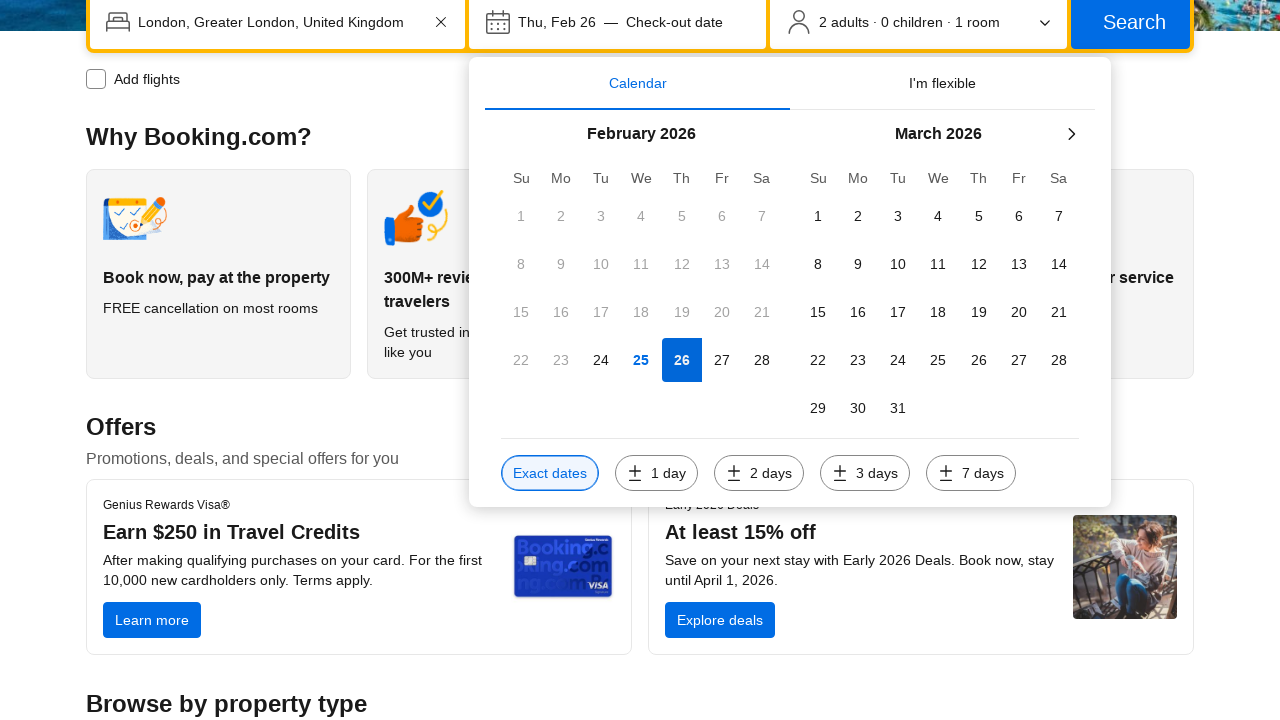

Selected check-out date: 2026-02-25 (before check-in, invalid) at (641, 360) on //span[@data-date="2026-02-25"]
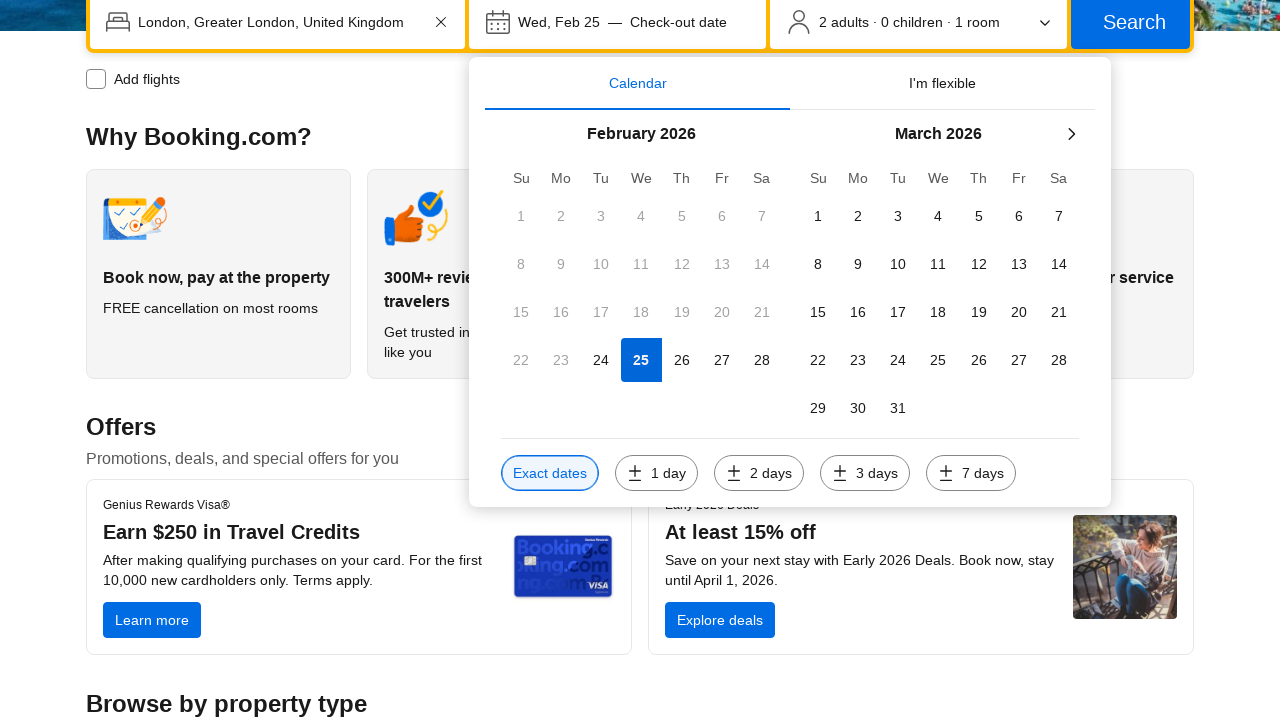

Waited 5 seconds after selecting check-out date
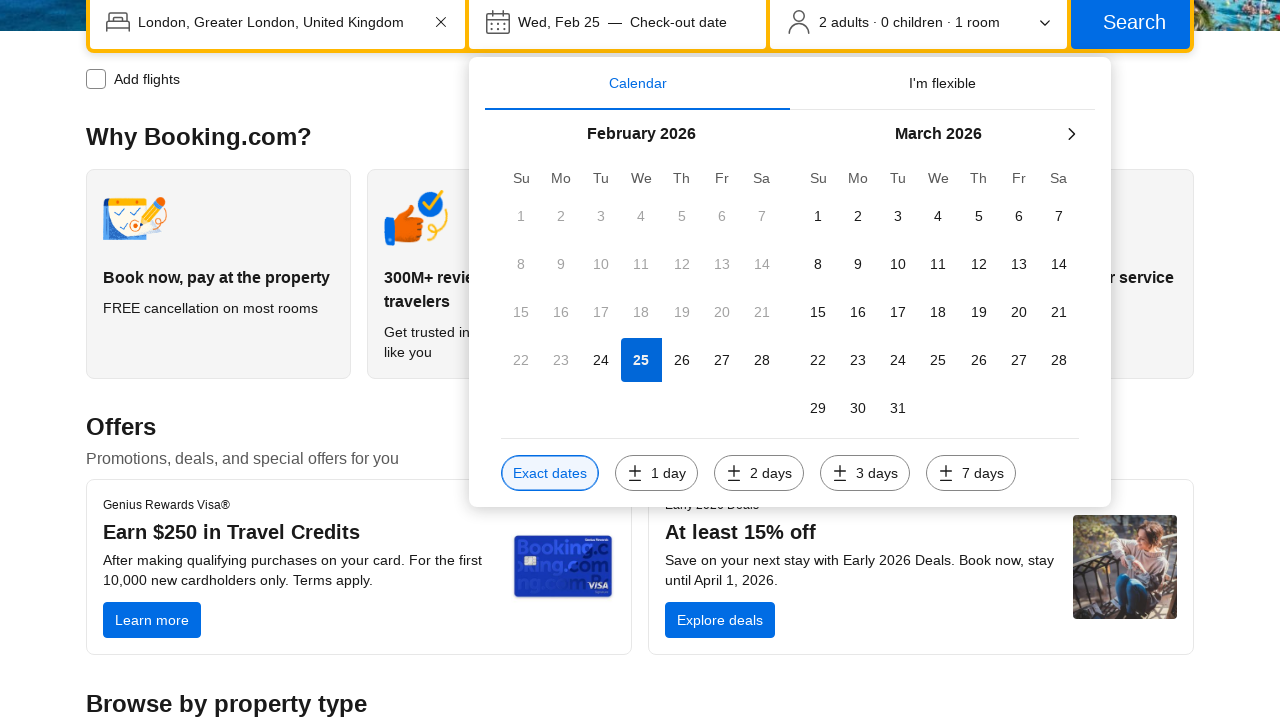

Clicked search button to submit search with invalid dates at (1134, 22) on xpath=//span[text()="Search"]
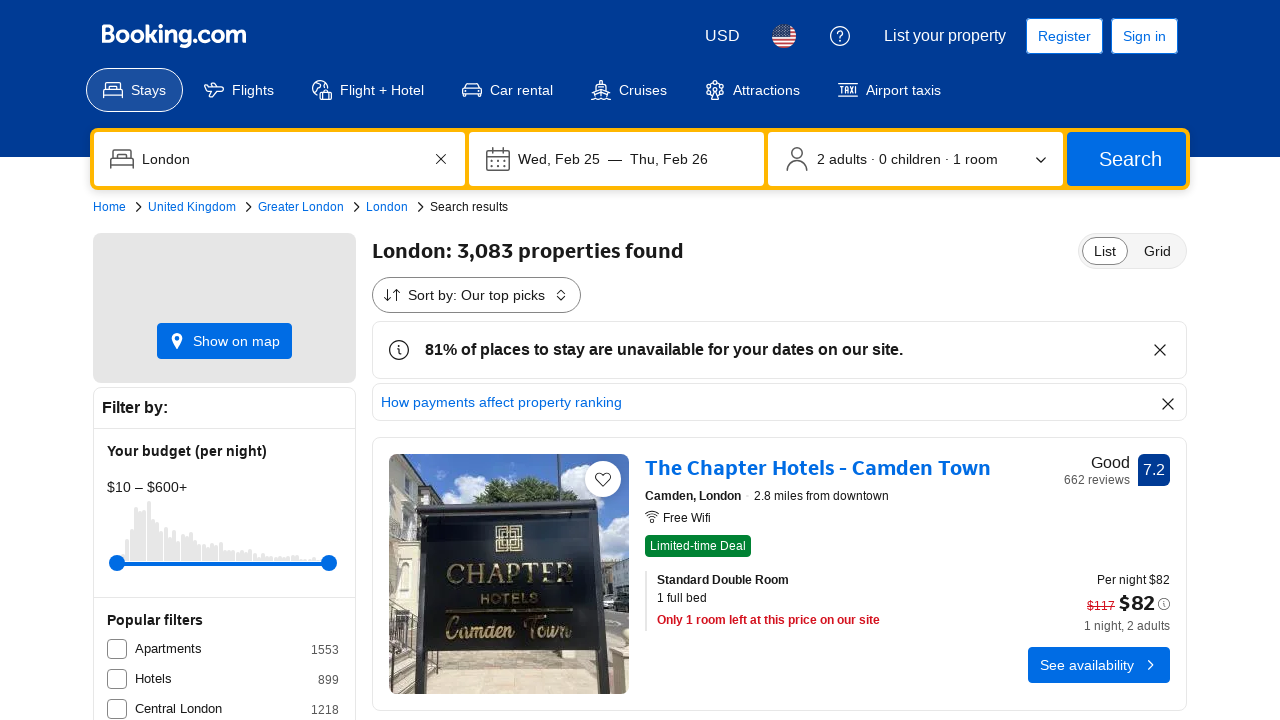

Waited 5 seconds after clicking search
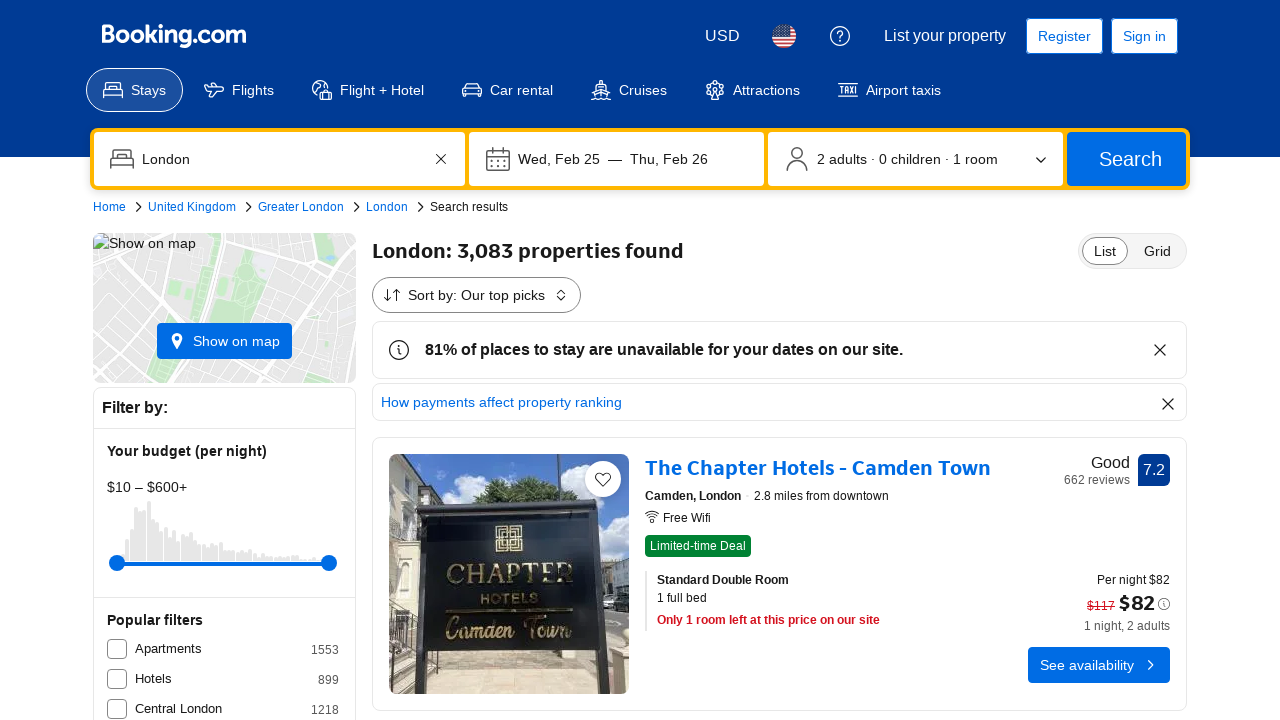

Date display field appeared on page
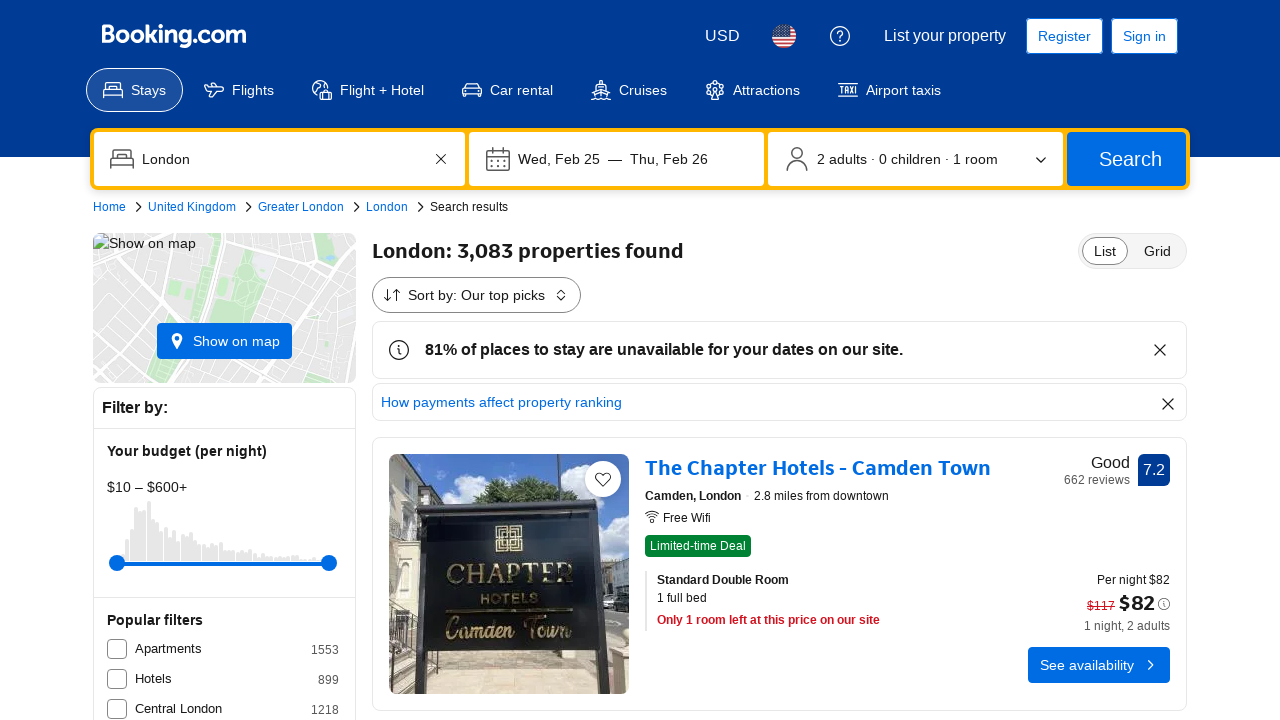

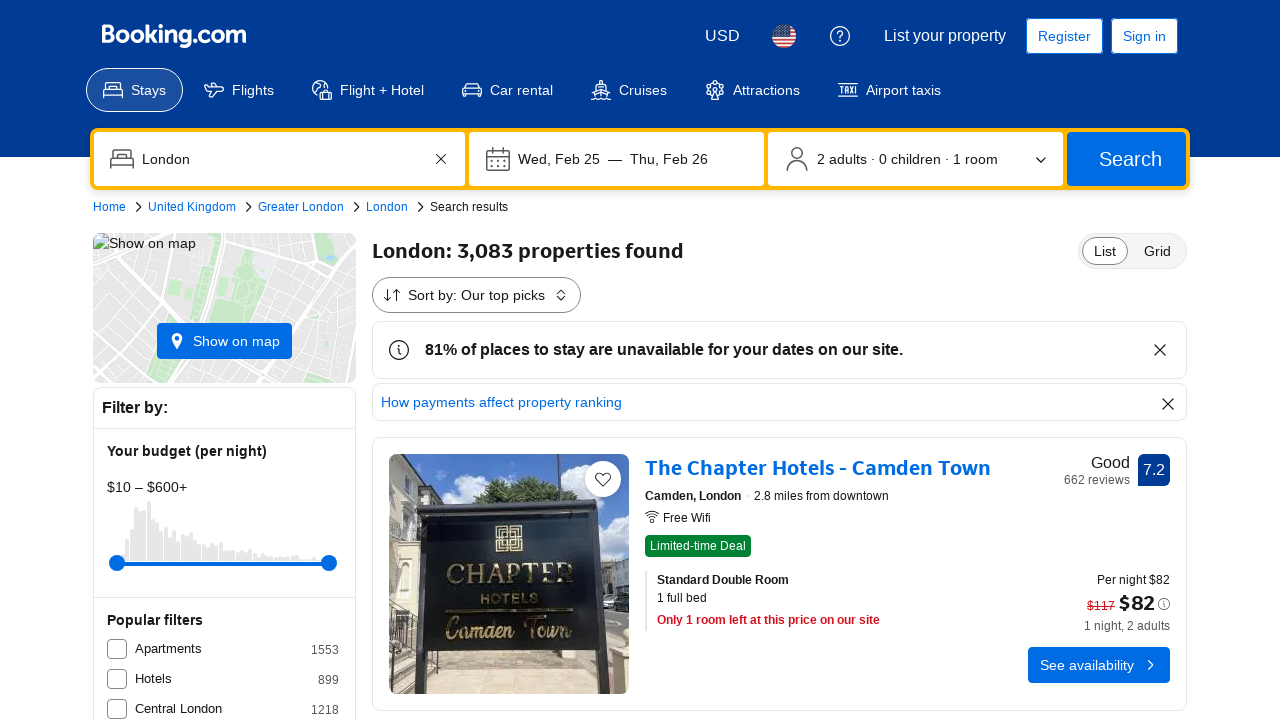